Tests dropdown selection functionality by navigating to a dropdown page, selecting different options from the dropdown menu, and verifying the dropdown contains expected options

Starting URL: https://the-internet.herokuapp.com/

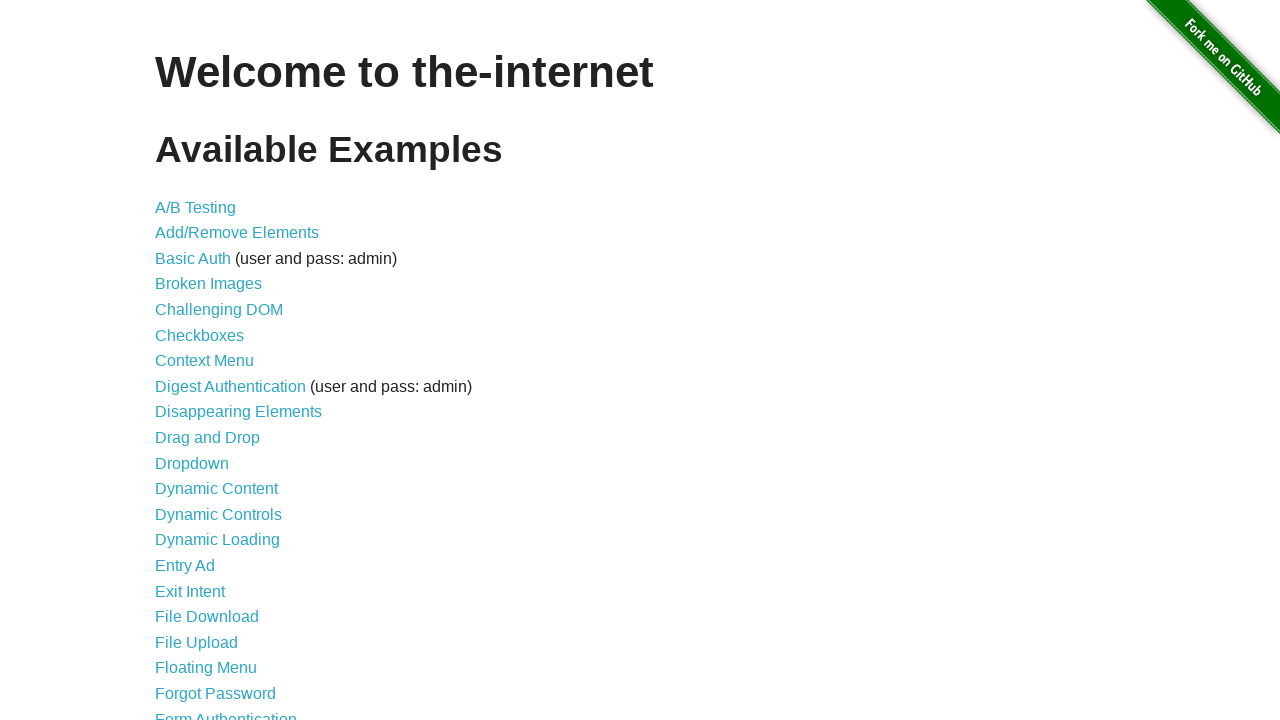

Clicked on the Dropdown link to navigate to dropdown page at (192, 463) on a[href='/dropdown']
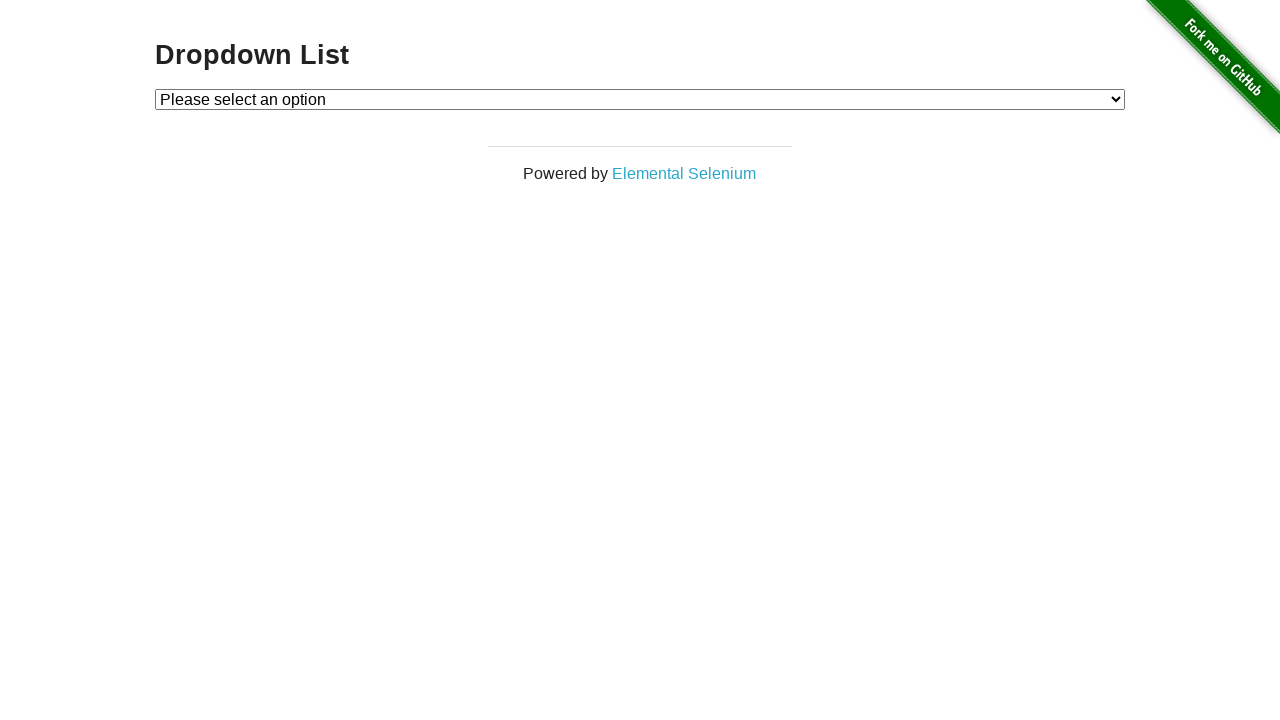

Dropdown element loaded and is visible
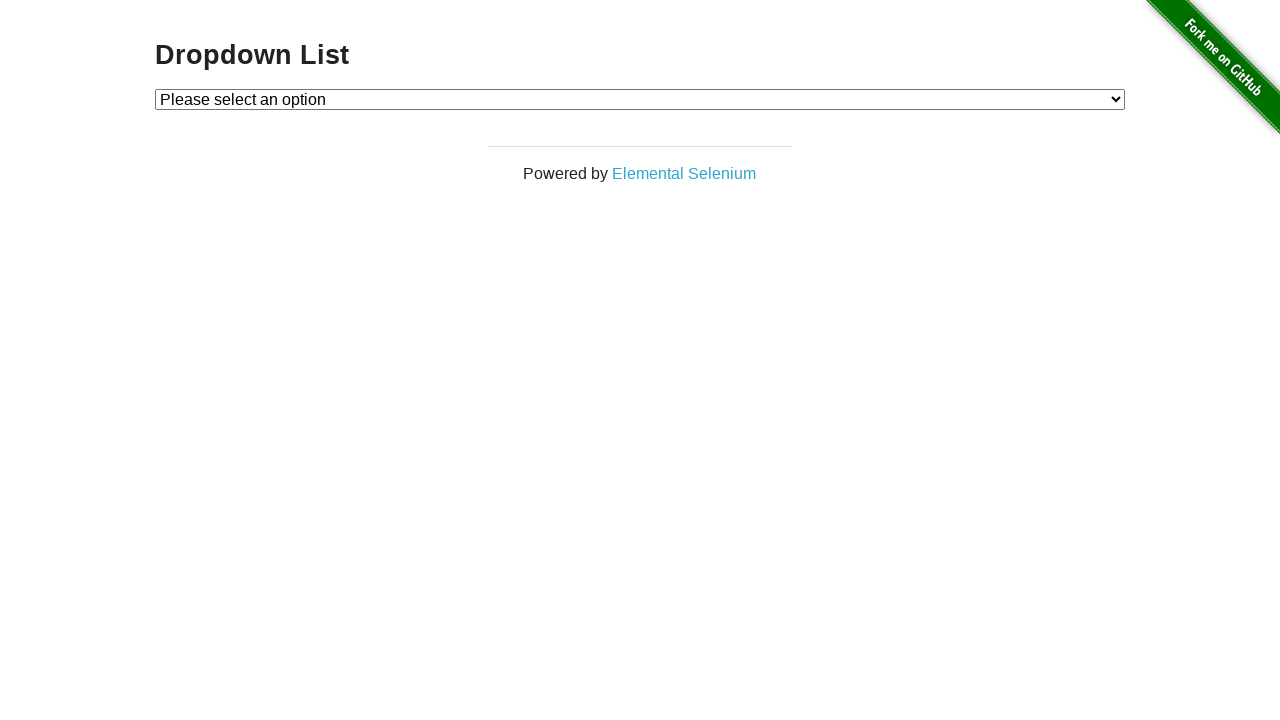

Located the dropdown element
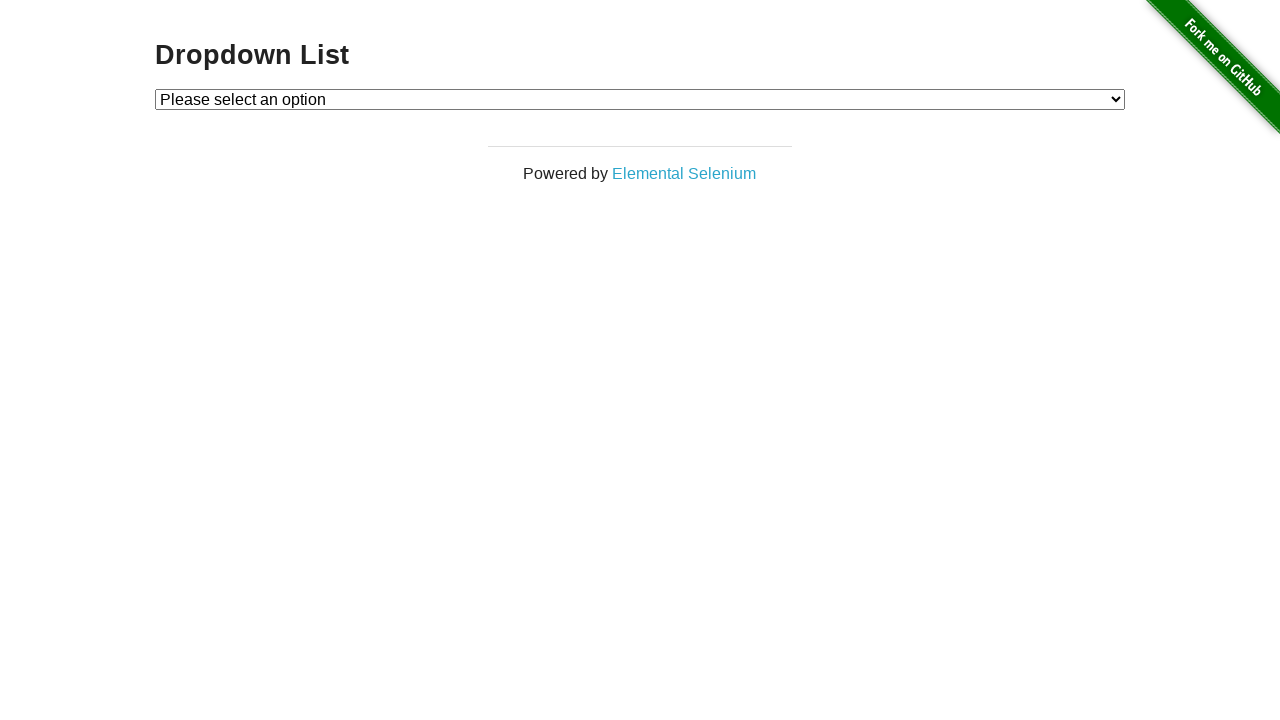

Selected Option 1 from the dropdown by index on #dropdown
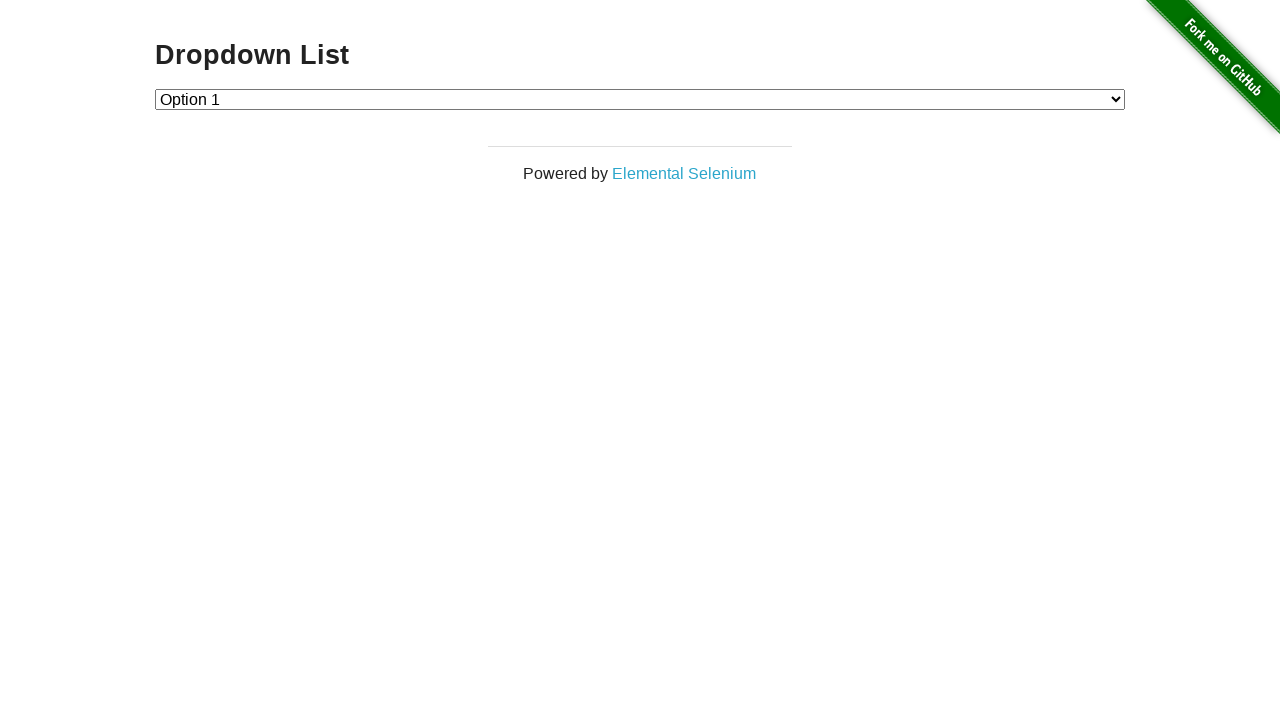

Selected Option 2 from the dropdown by index on #dropdown
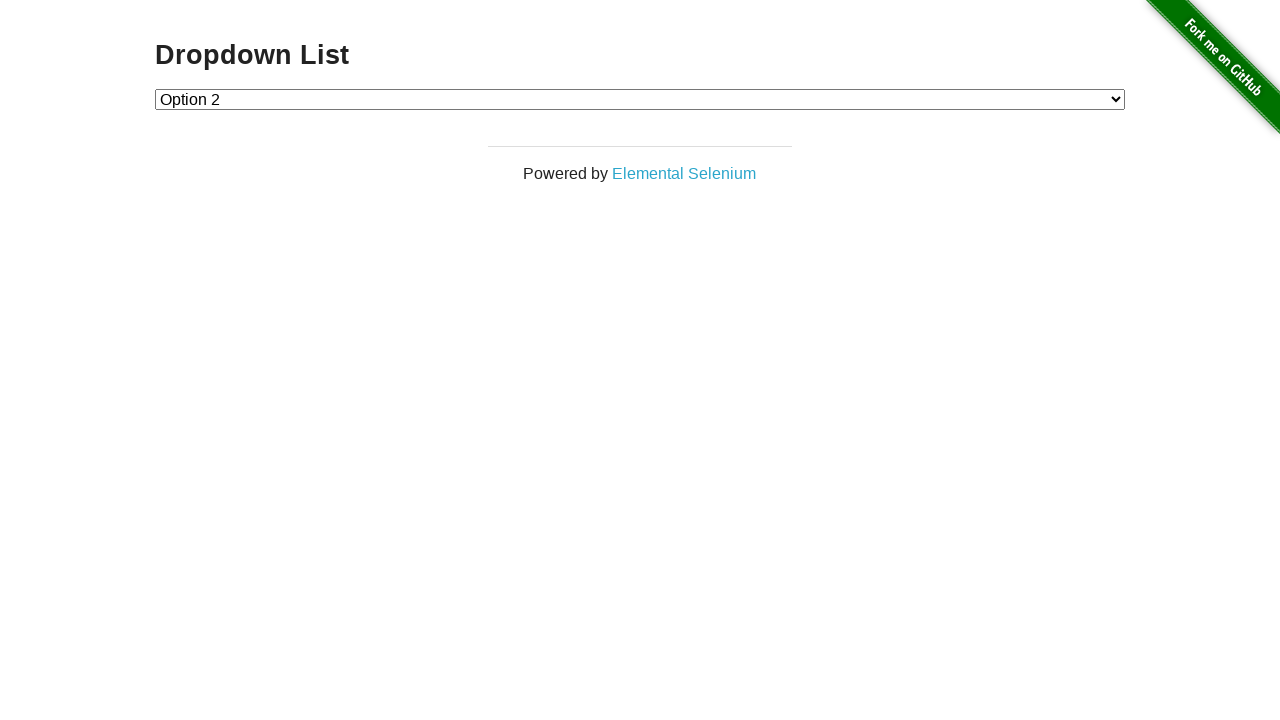

Retrieved all dropdown options
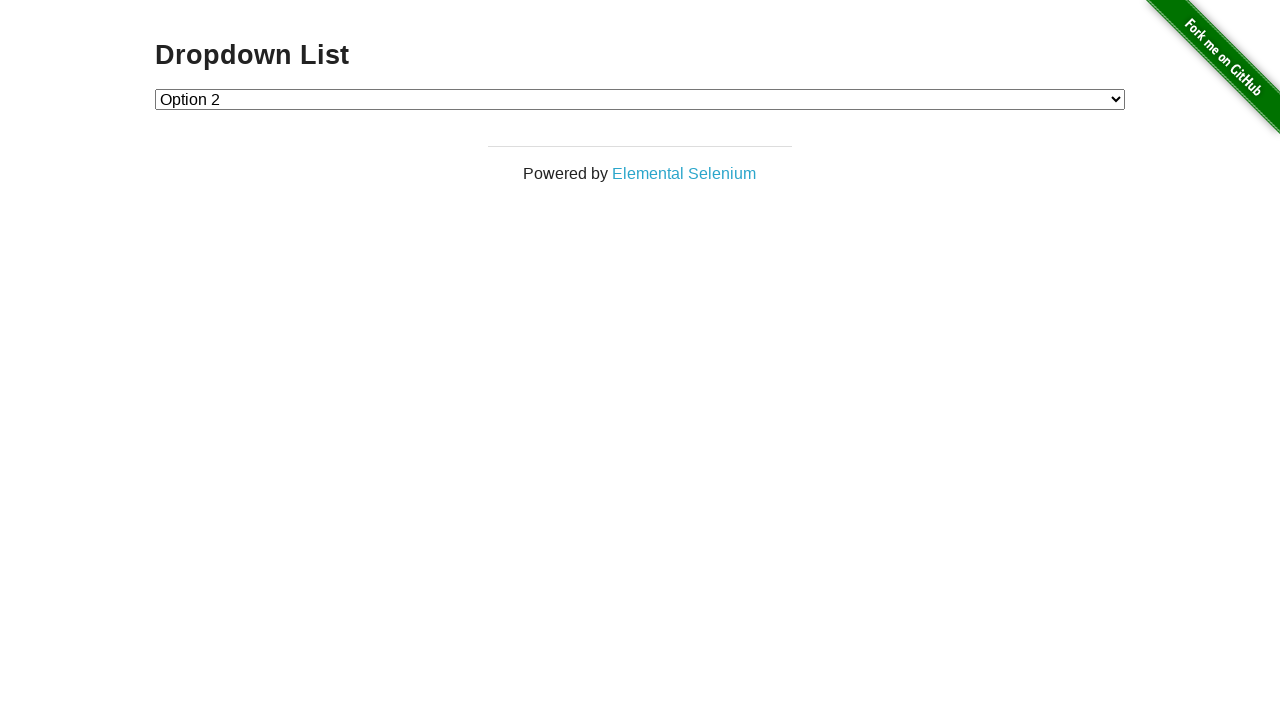

Verified dropdown contains exactly 3 options
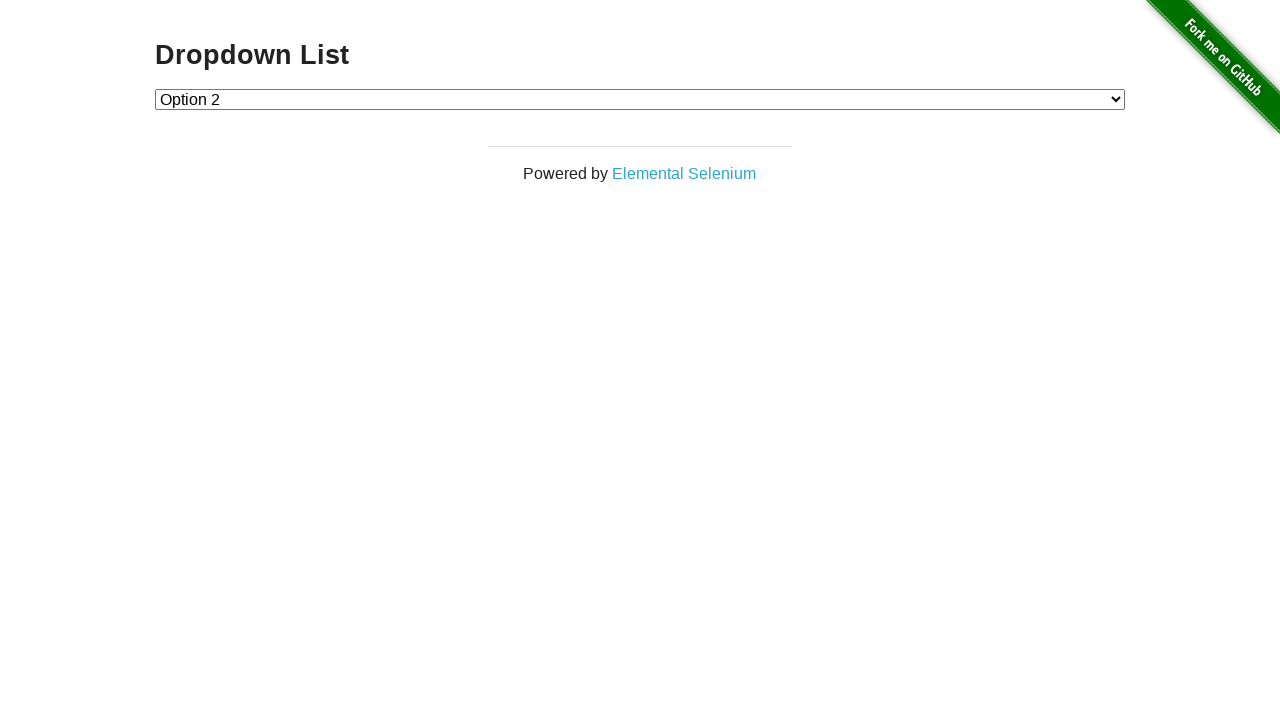

Printed option text: Please select an option
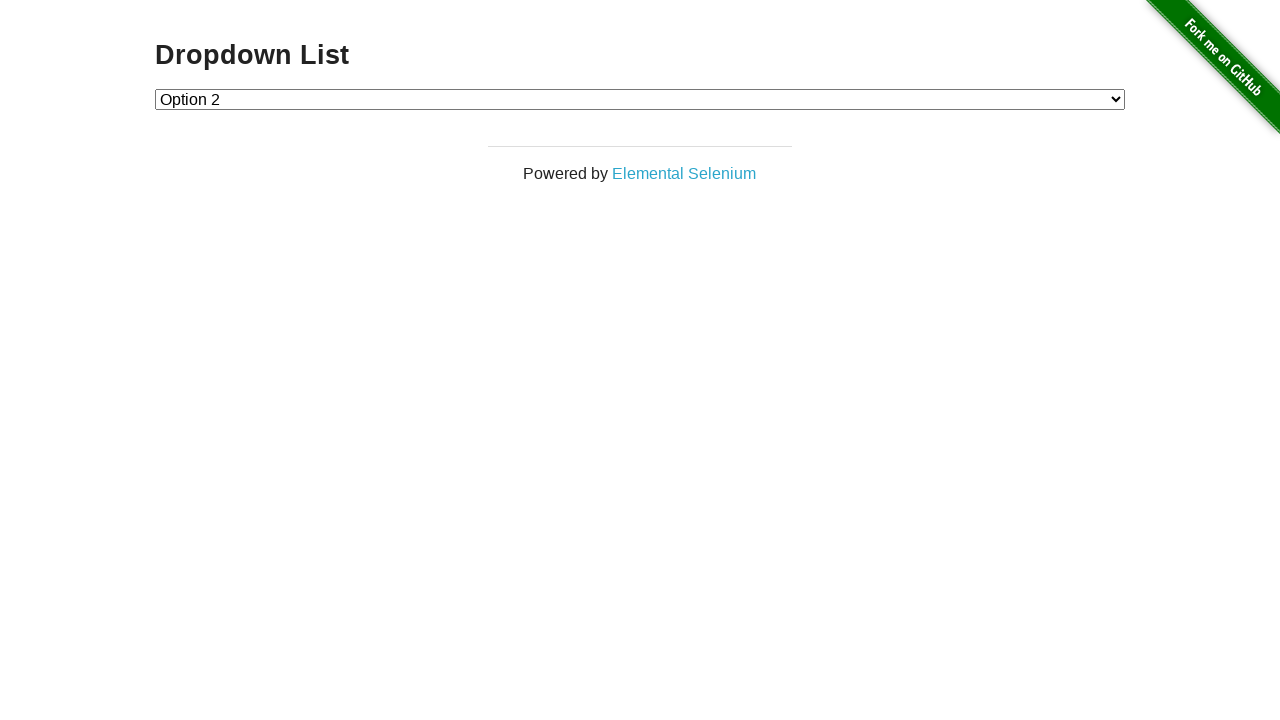

Printed option text: Option 1
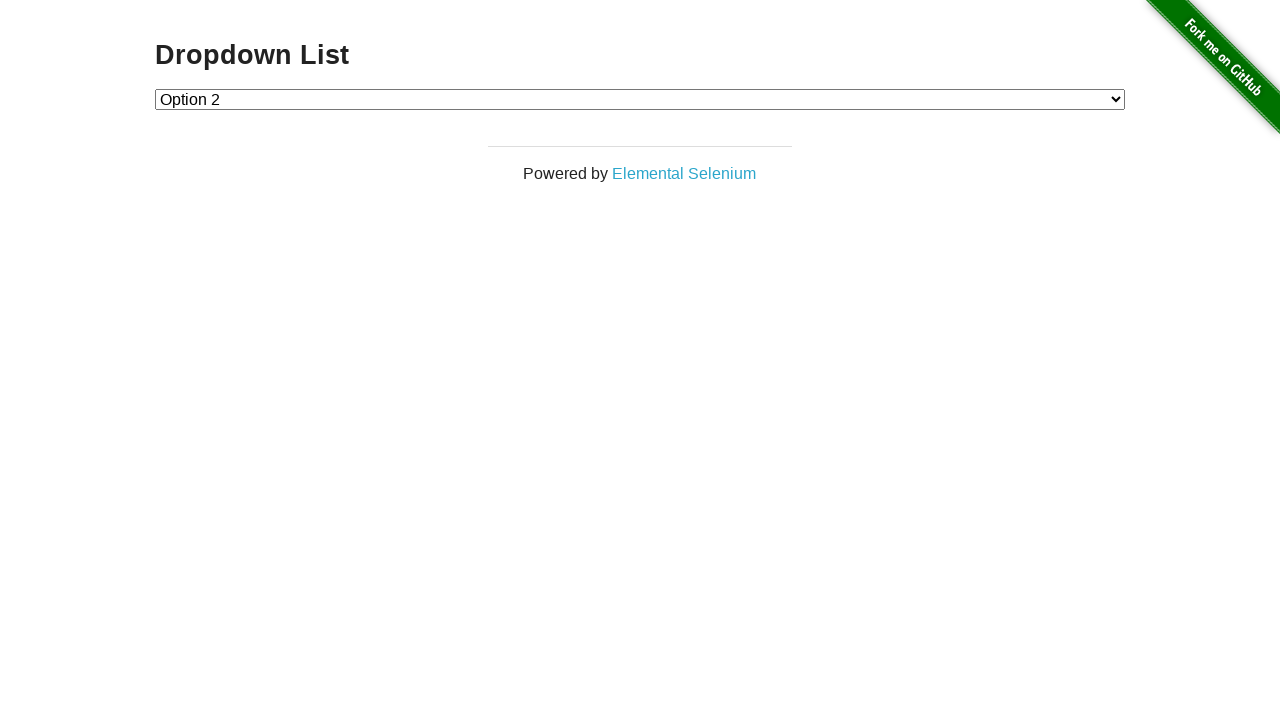

Printed option text: Option 2
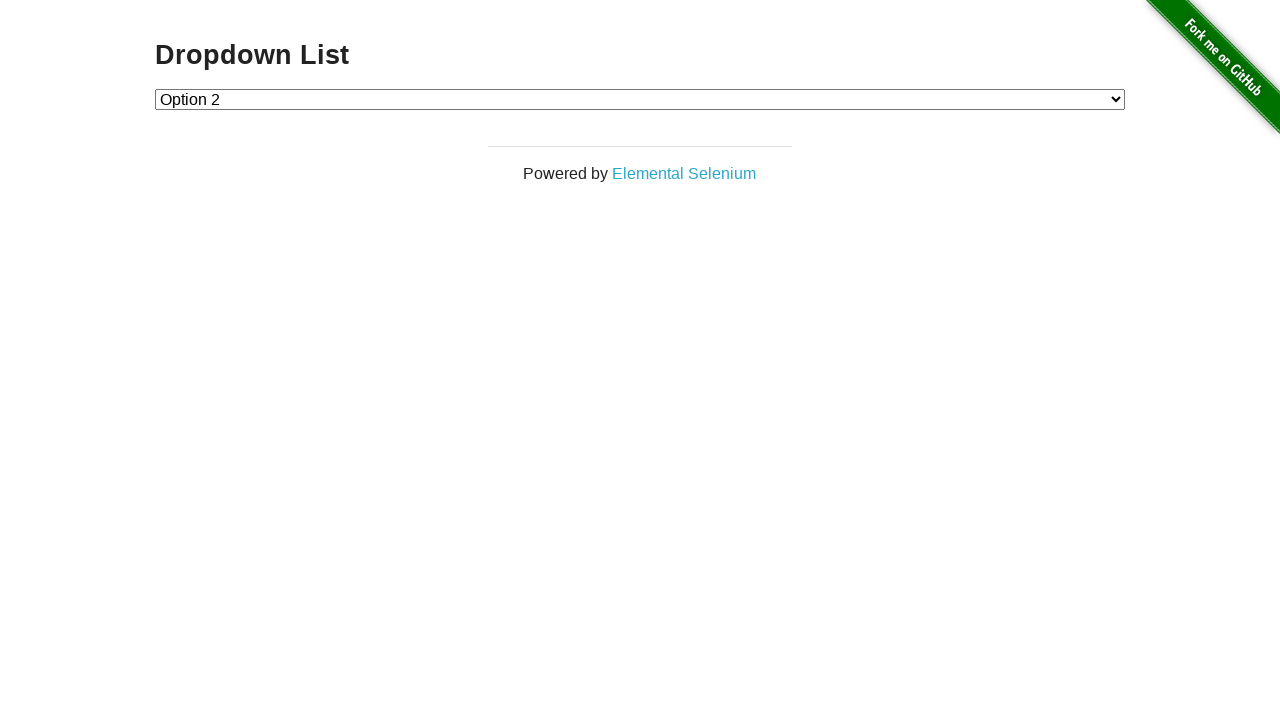

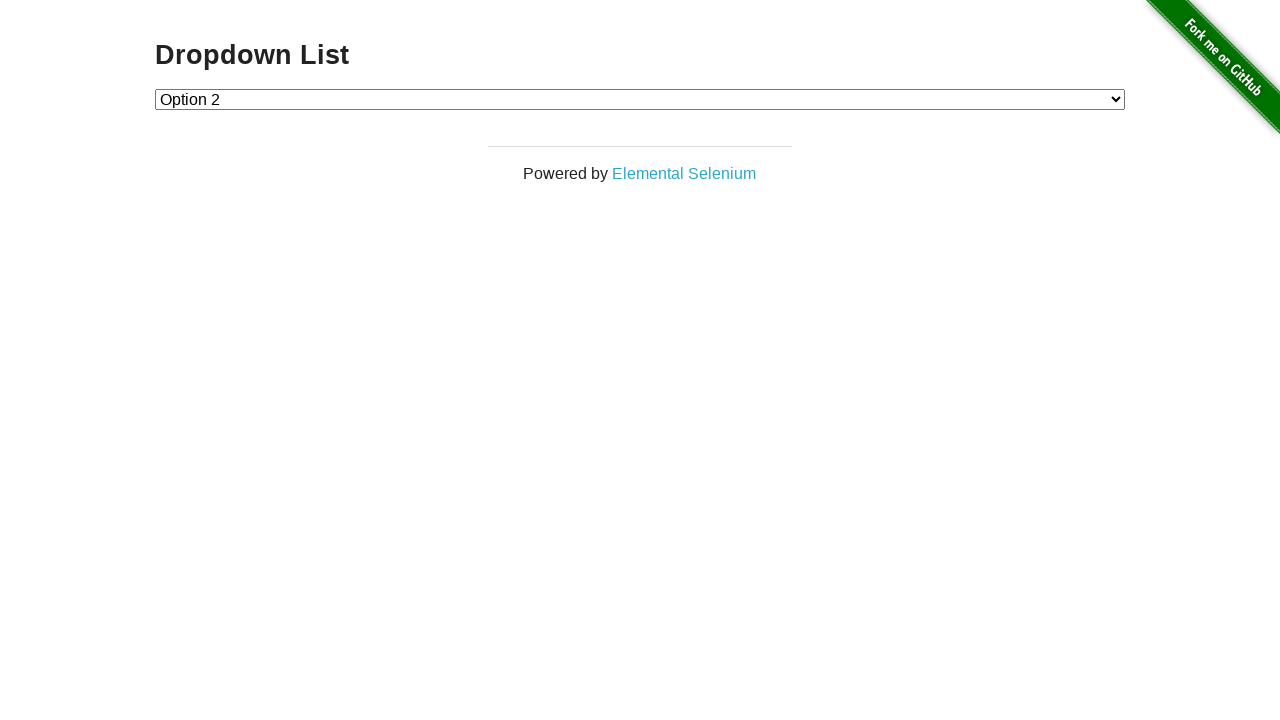